Tests the Playwright documentation site by clicking the "Get started" link and verifying navigation to the intro page

Starting URL: https://playwright.dev/

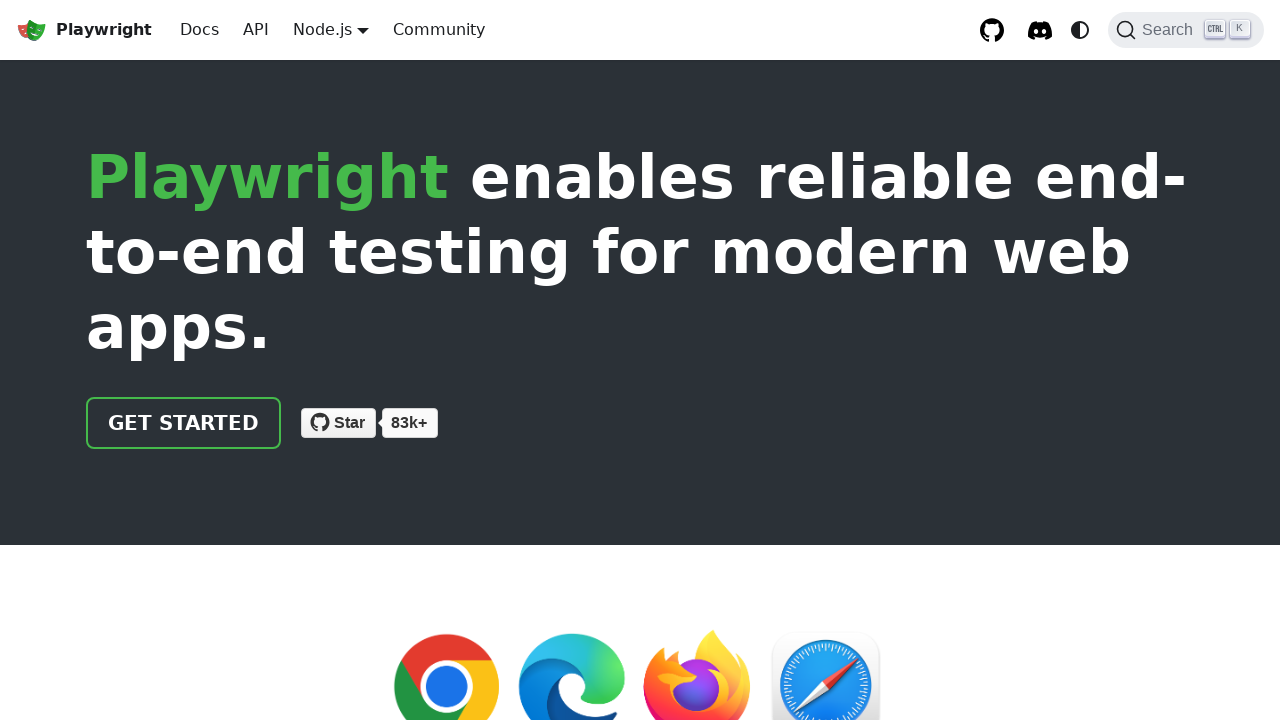

Clicked 'Get started' link on Playwright documentation homepage at (184, 423) on internal:role=link[name="Get started"i]
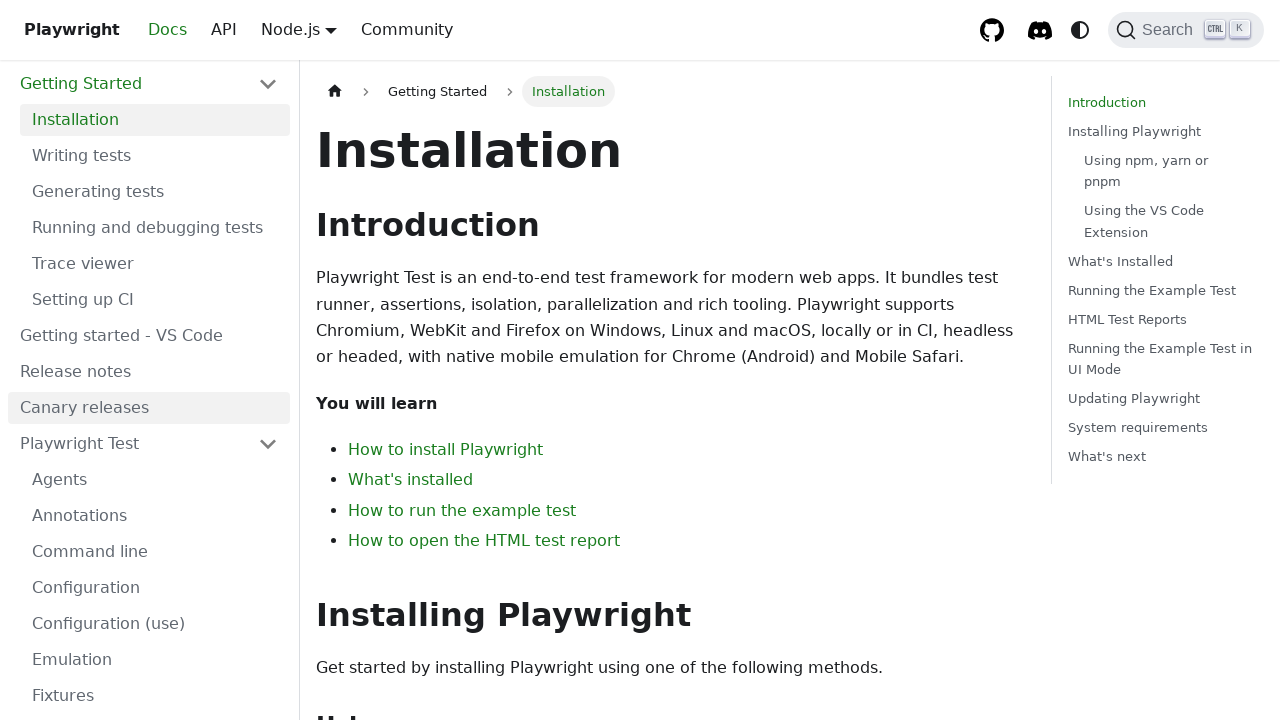

Verified navigation to intro page by waiting for URL containing '/intro'
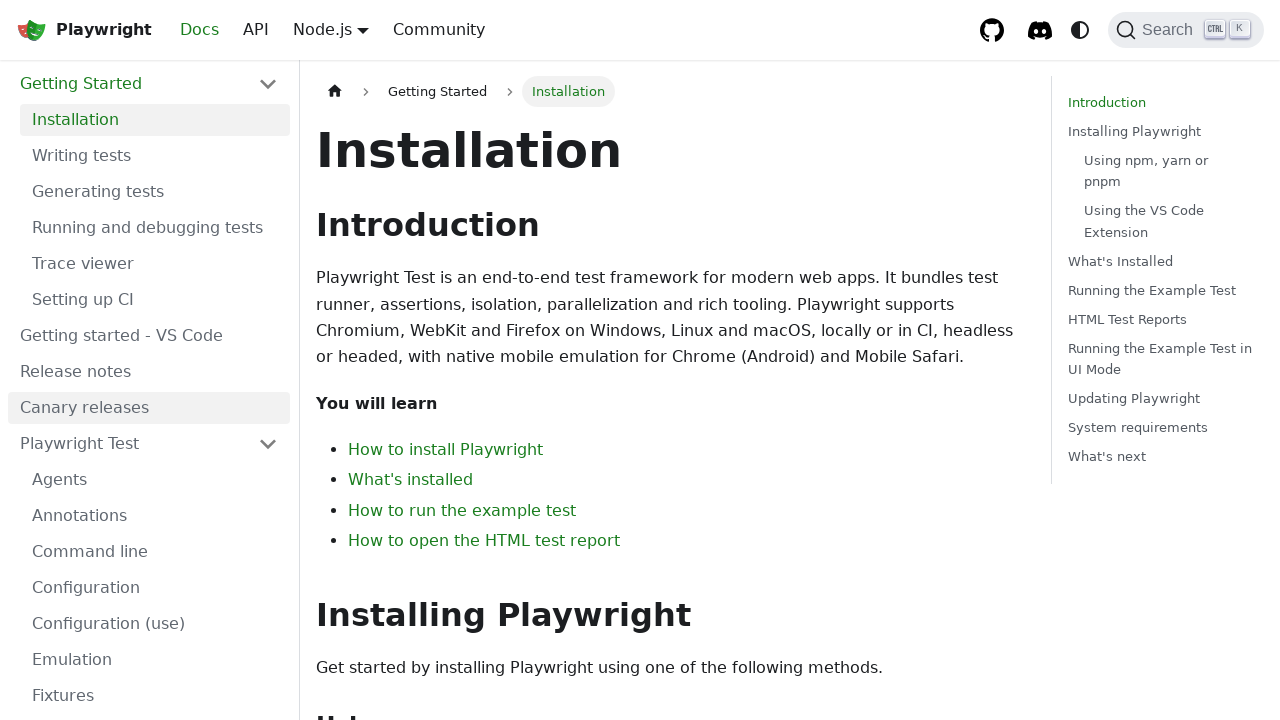

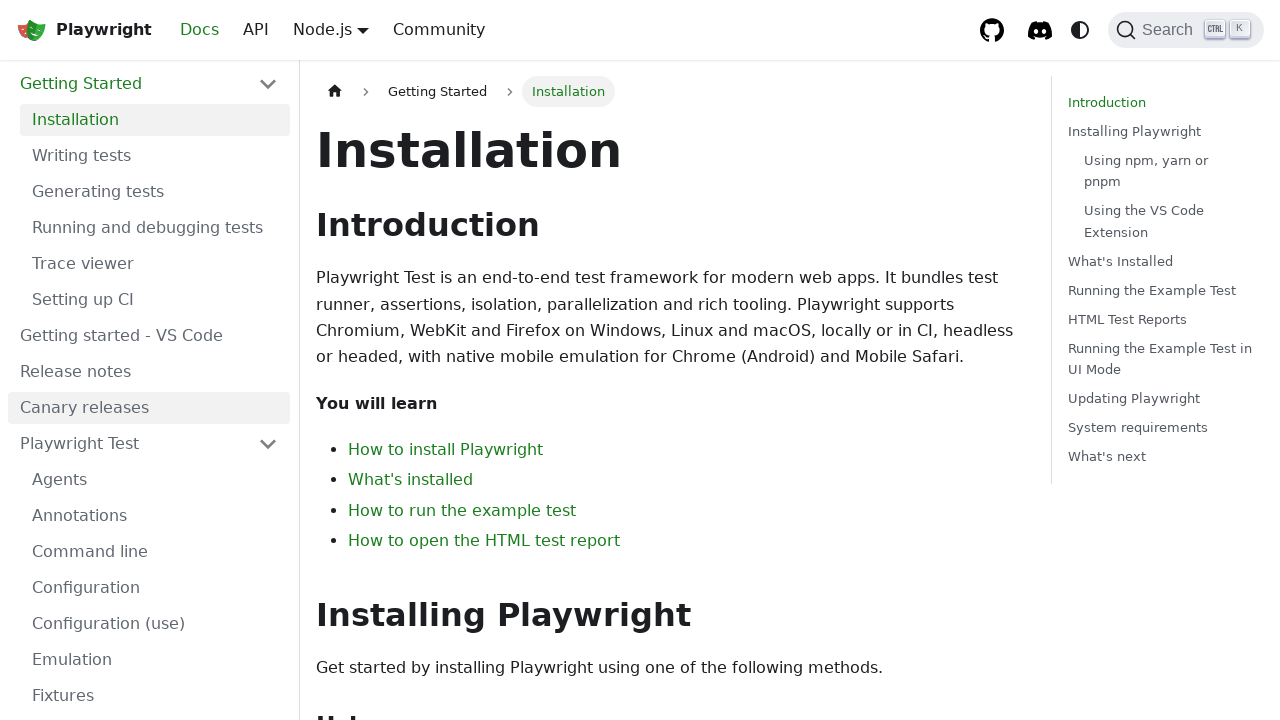